Tests checkbox handling by locating a specific container on an HTML tutorial page and clicking all checkboxes within it to check them.

Starting URL: http://tizag.com/htmlT/htmlcheckboxes.php

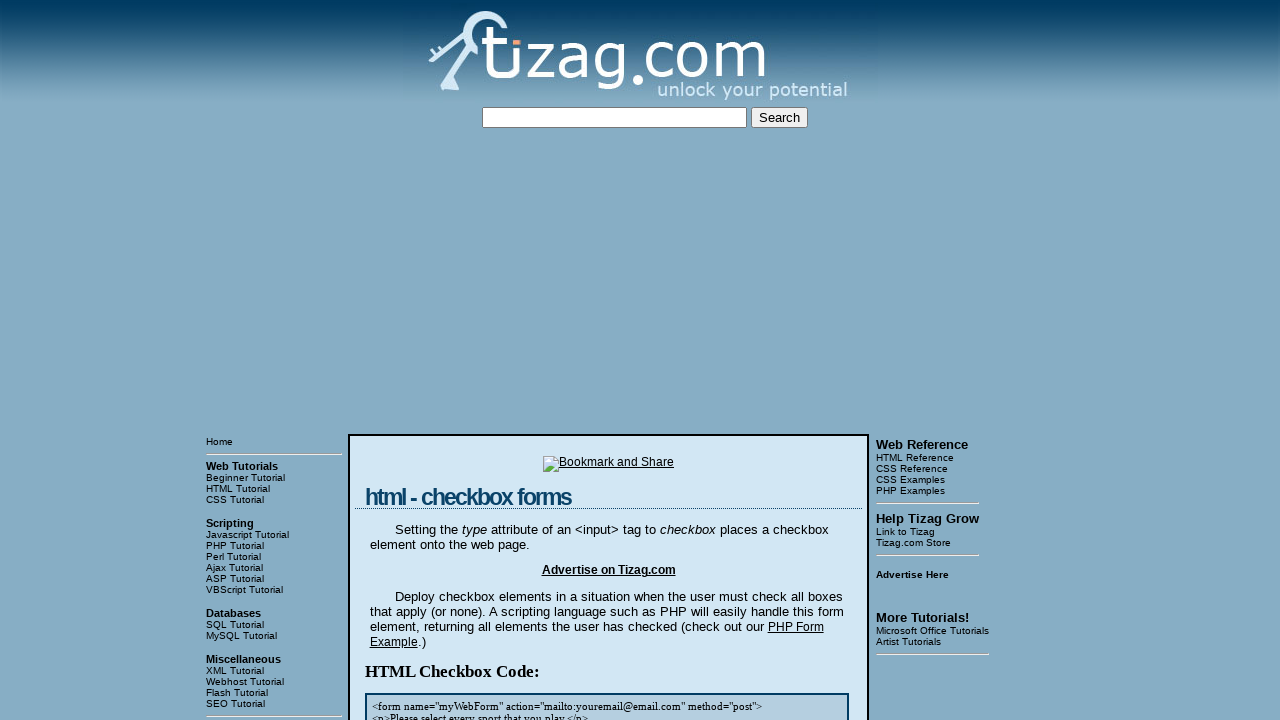

Navigated to HTML checkbox tutorial page
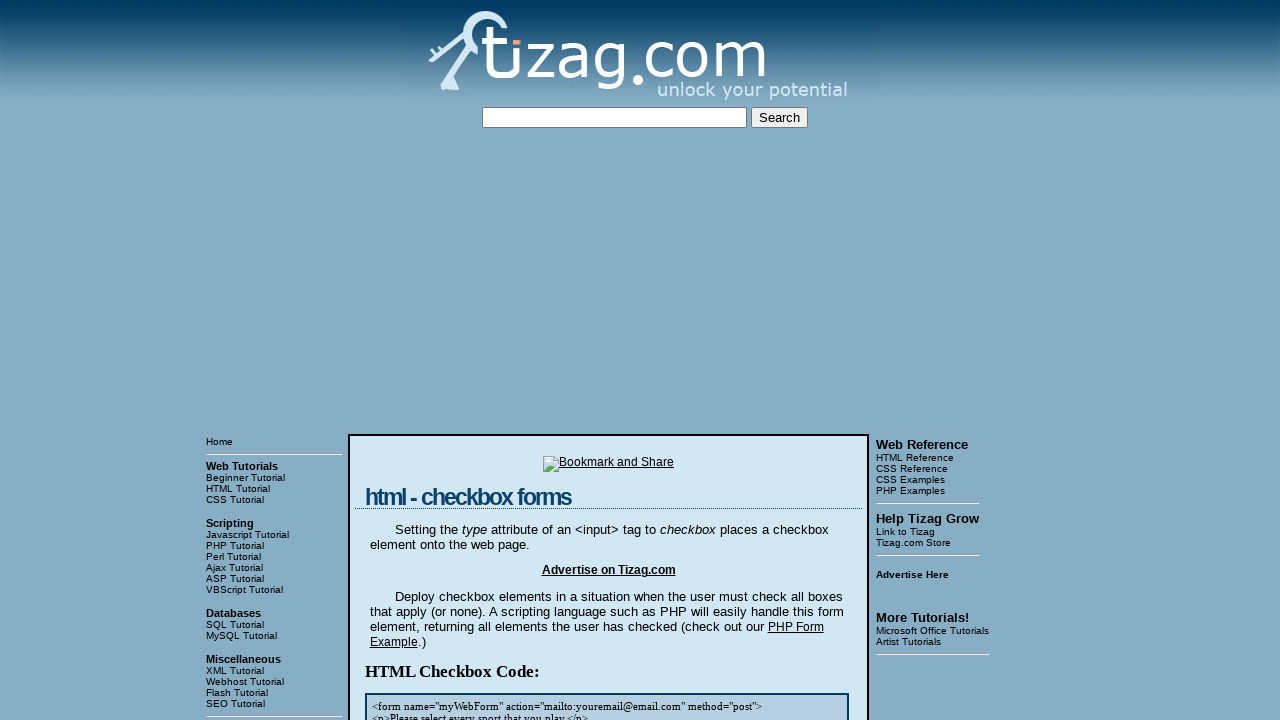

Located checkbox container block
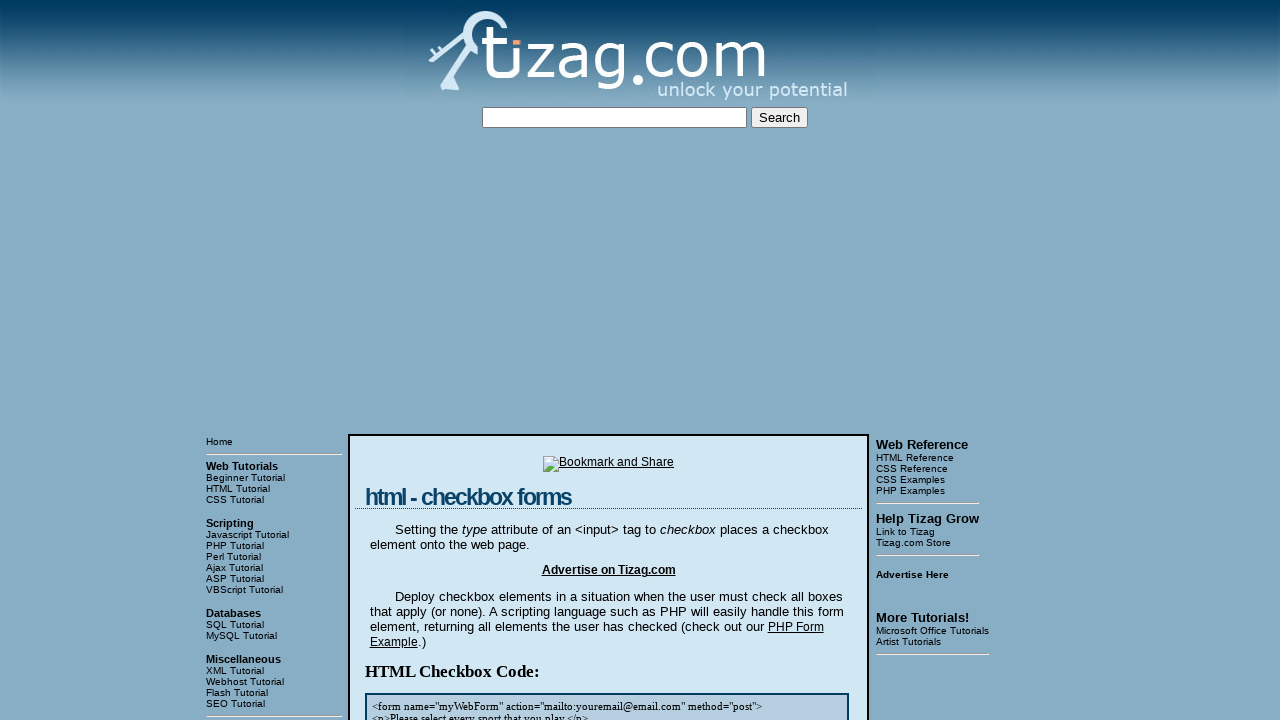

Located all checkboxes within the container
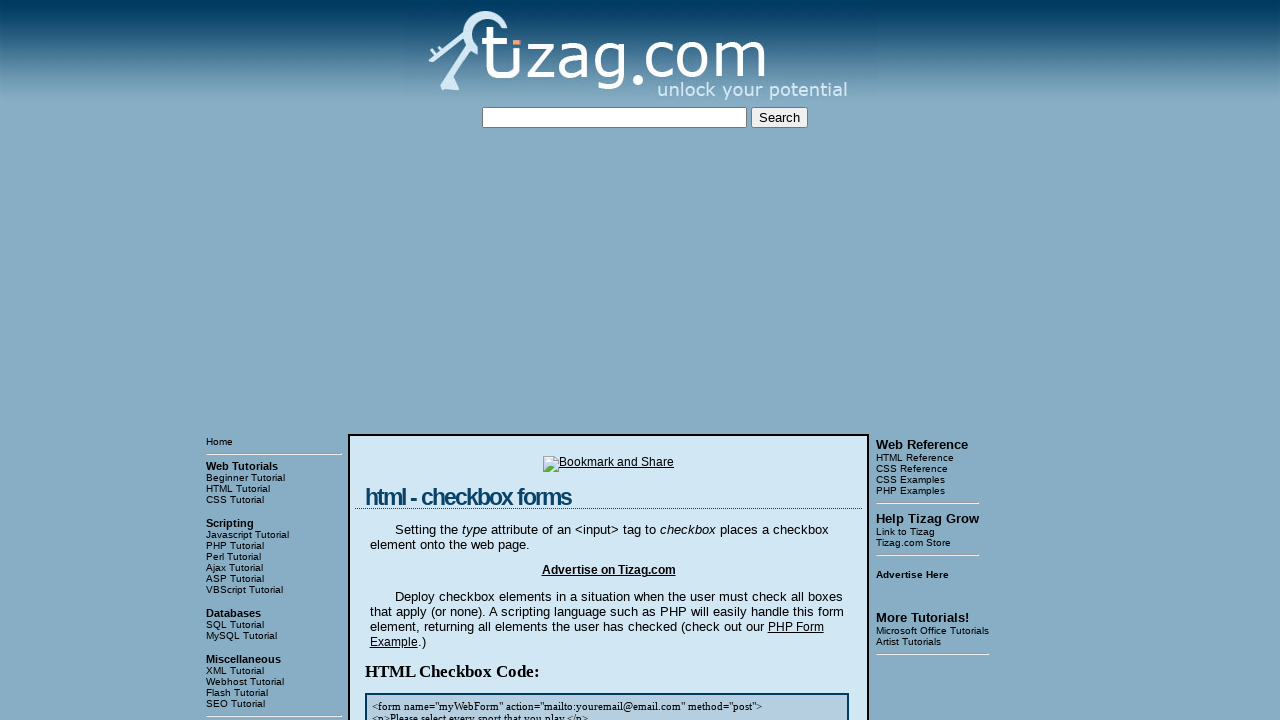

Found 4 checkboxes to check
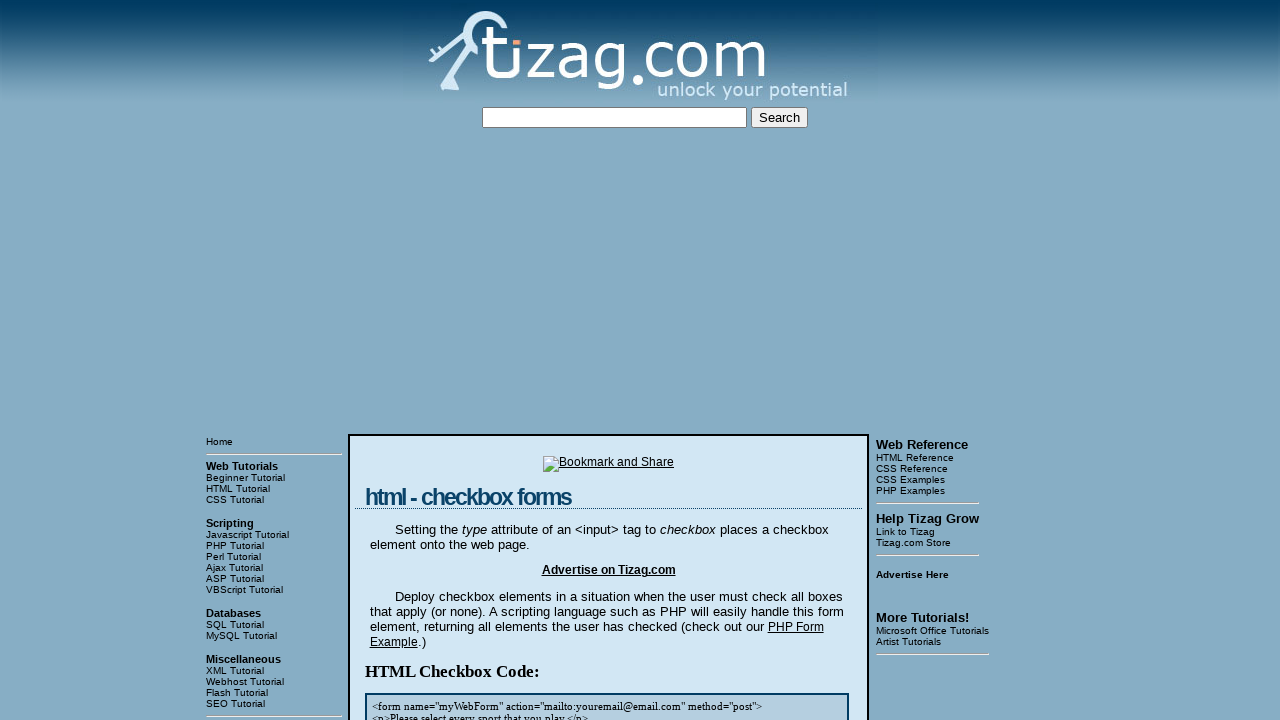

Clicked checkbox 1 of 4 at (422, 360) on xpath=//html/body/table[3]/tbody/tr[1]/td[2]/table/tbody/tr/td/div[4] >> [type='
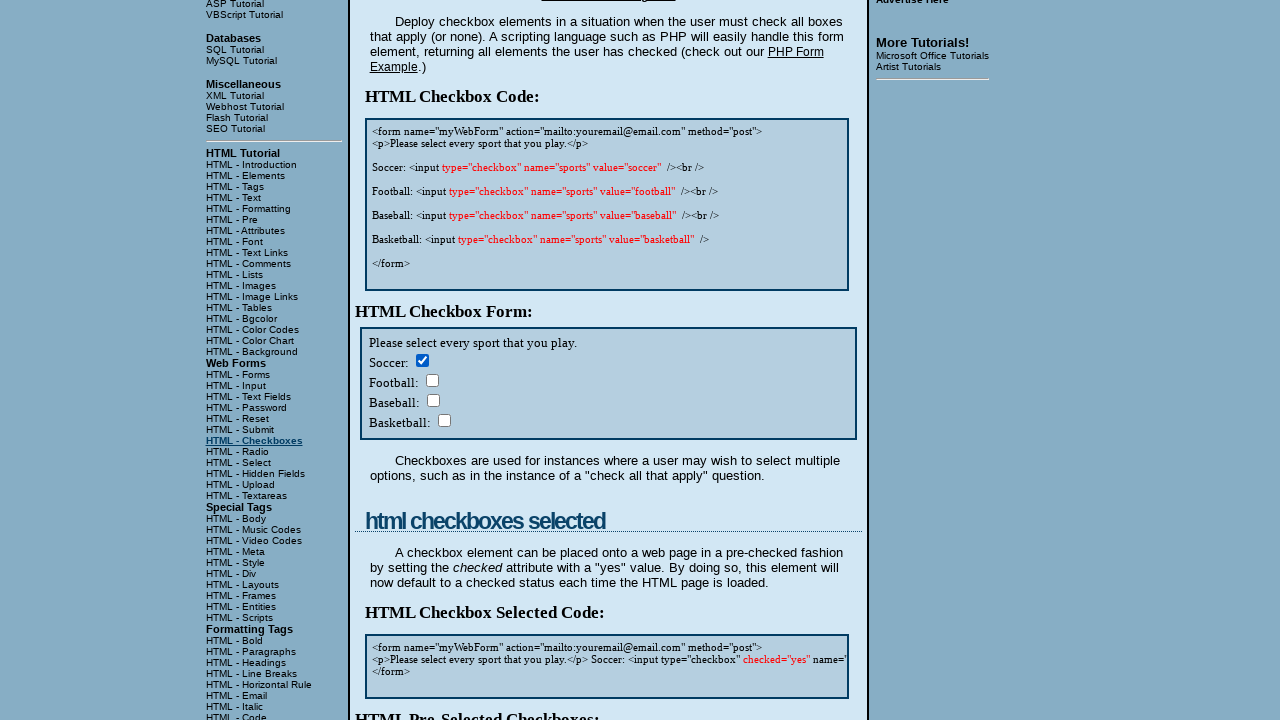

Clicked checkbox 2 of 4 at (432, 380) on xpath=//html/body/table[3]/tbody/tr[1]/td[2]/table/tbody/tr/td/div[4] >> [type='
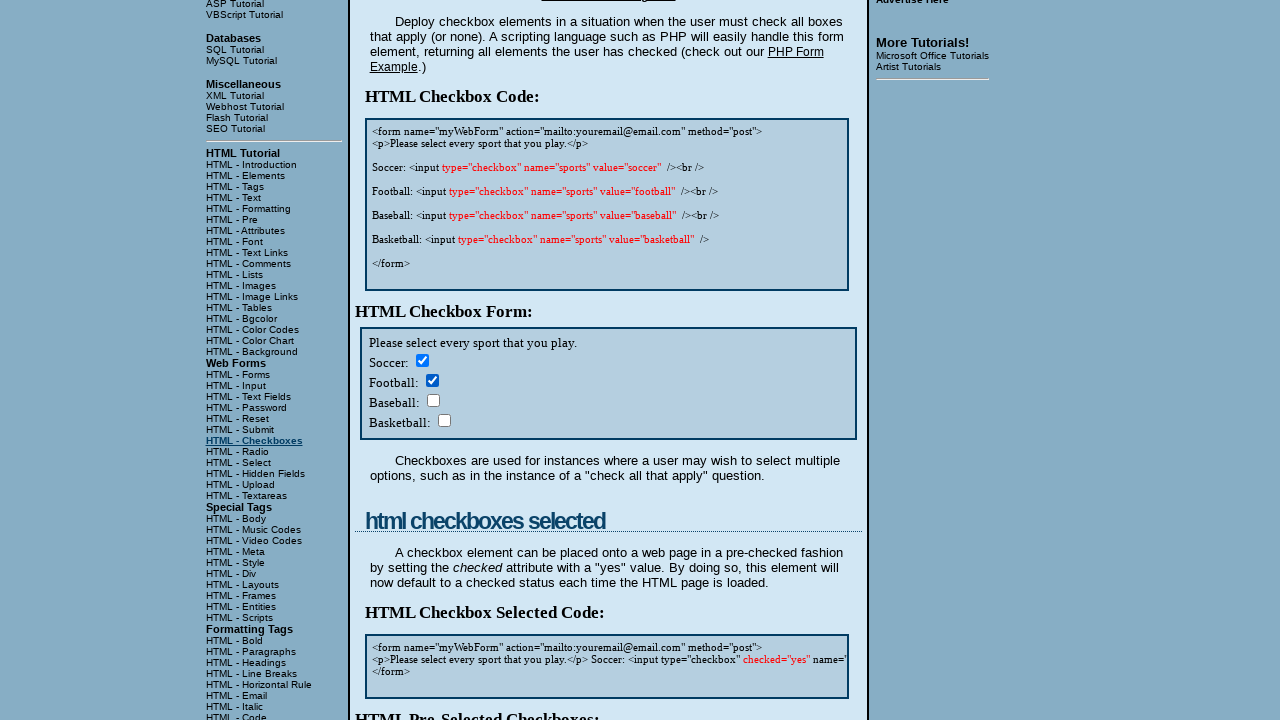

Clicked checkbox 3 of 4 at (433, 400) on xpath=//html/body/table[3]/tbody/tr[1]/td[2]/table/tbody/tr/td/div[4] >> [type='
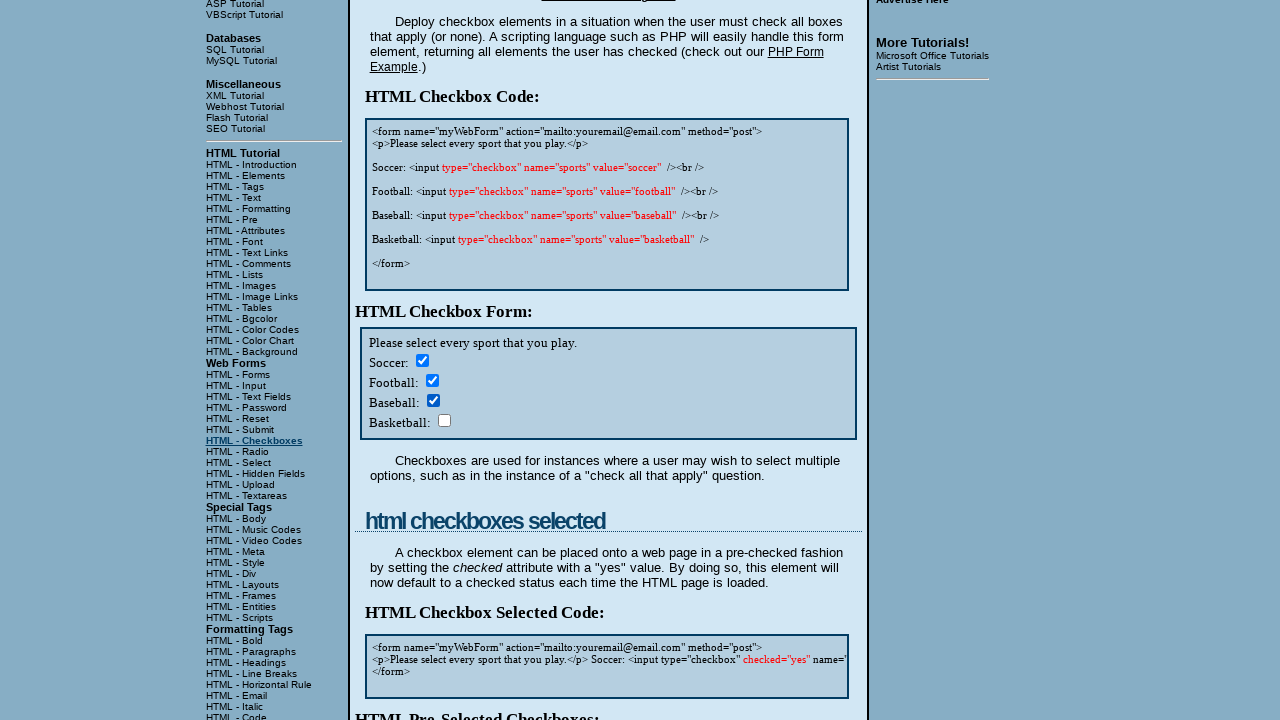

Clicked checkbox 4 of 4 at (444, 420) on xpath=//html/body/table[3]/tbody/tr[1]/td[2]/table/tbody/tr/td/div[4] >> [type='
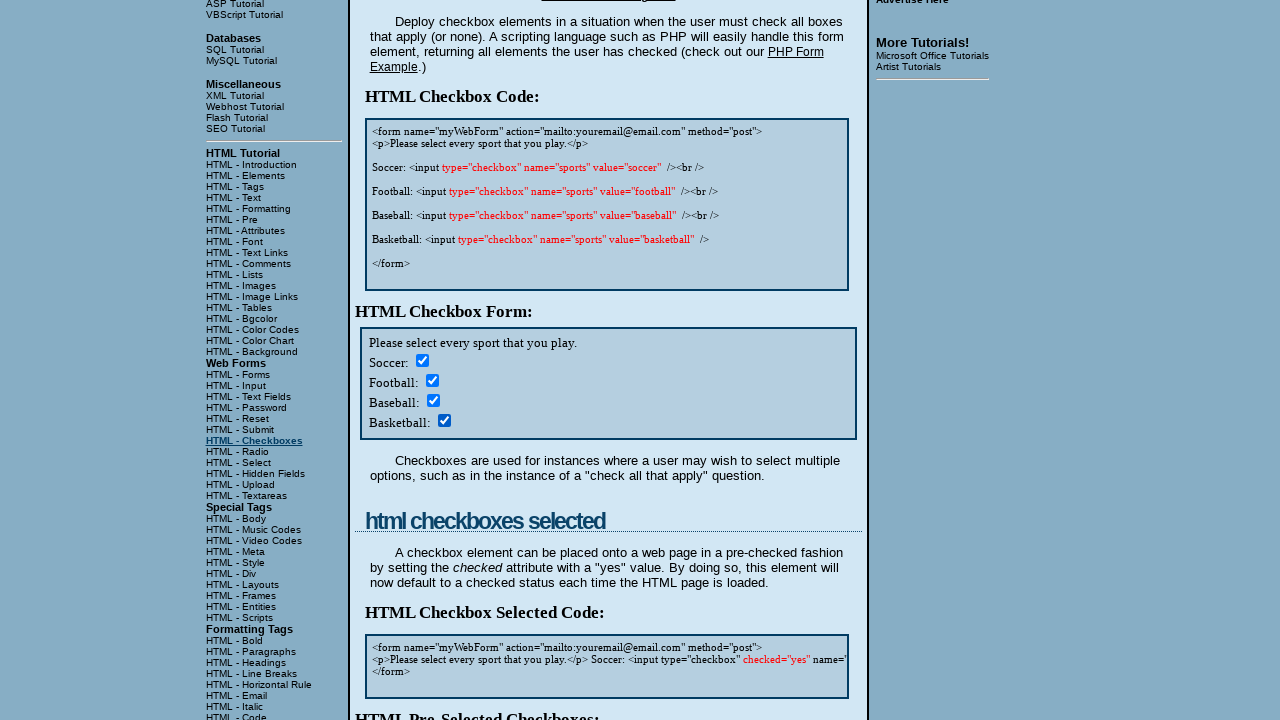

Waited 1000ms to observe final state with all checkboxes checked
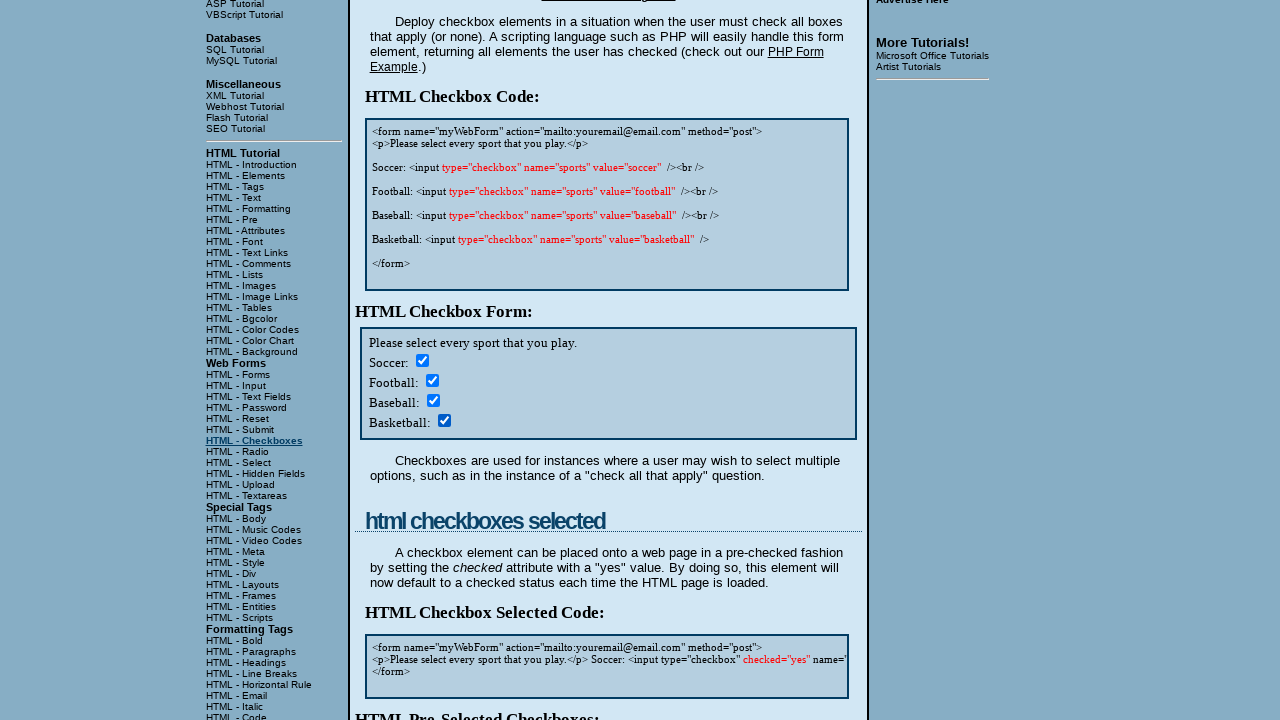

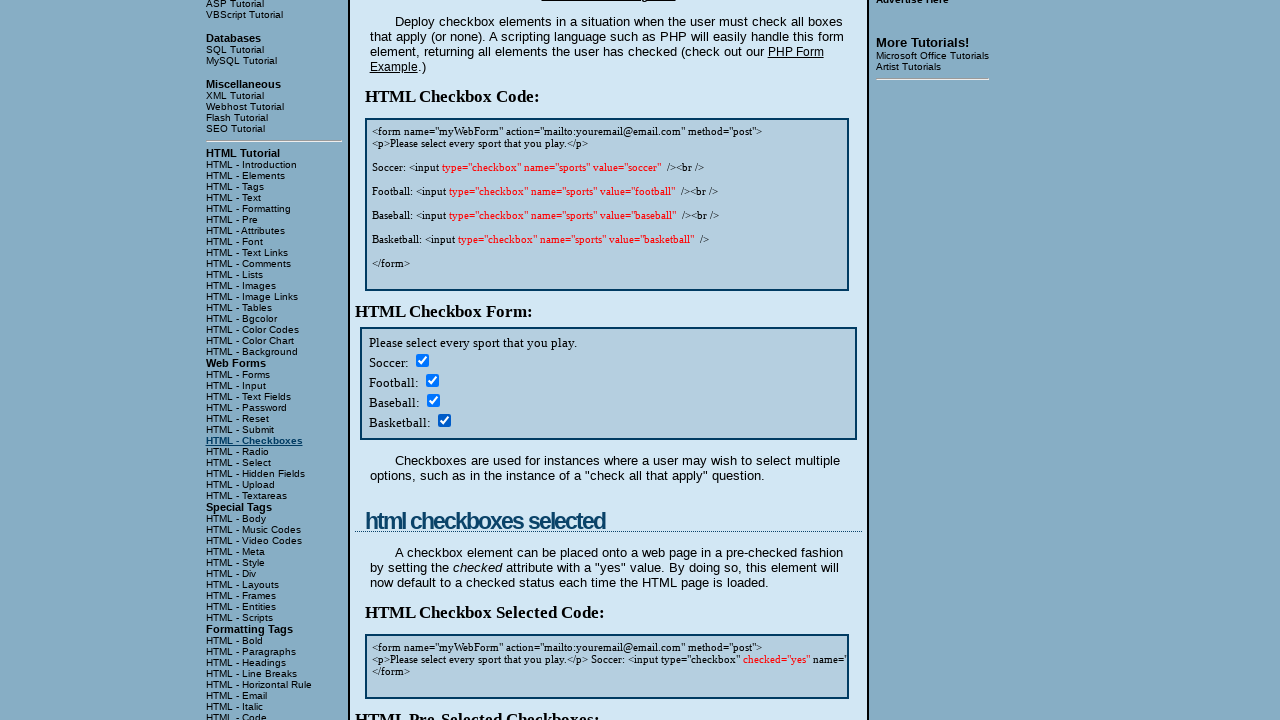